Tests AJAX functionality by clicking a button and waiting for dynamic content to load

Starting URL: http://uitestingplayground.com/ajax

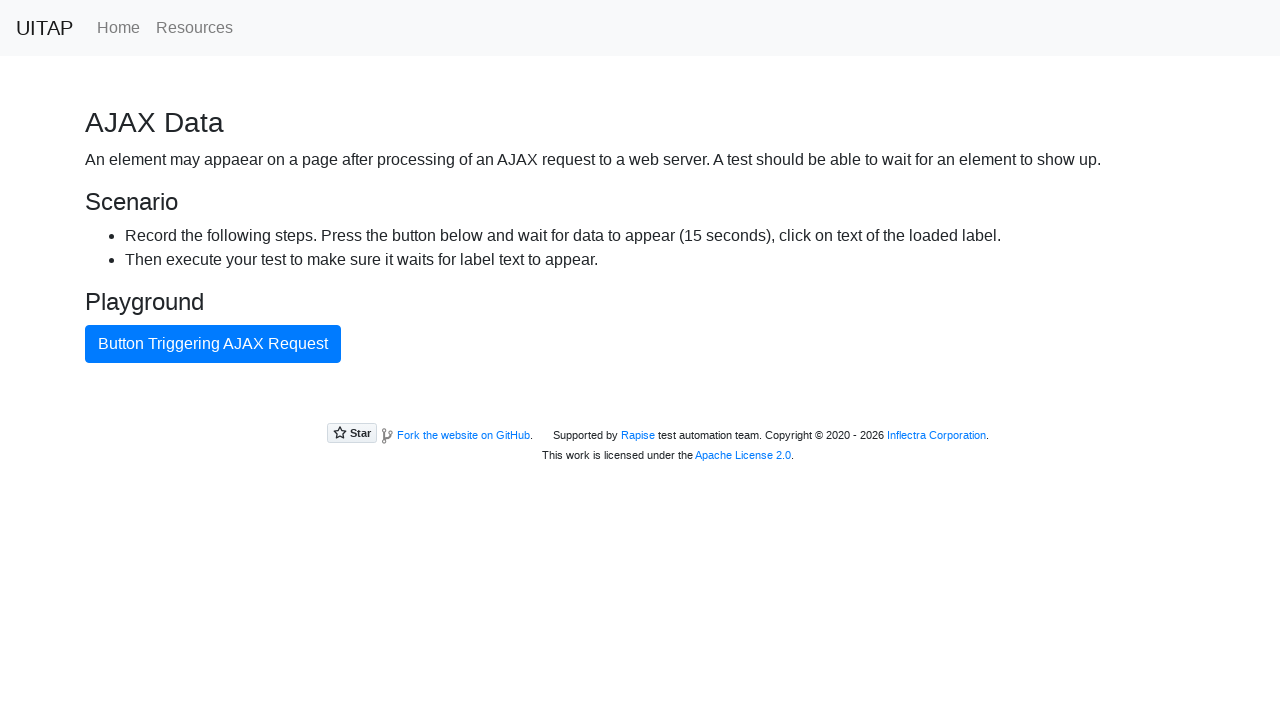

Clicked AJAX button to trigger content loading at (213, 344) on #ajaxButton
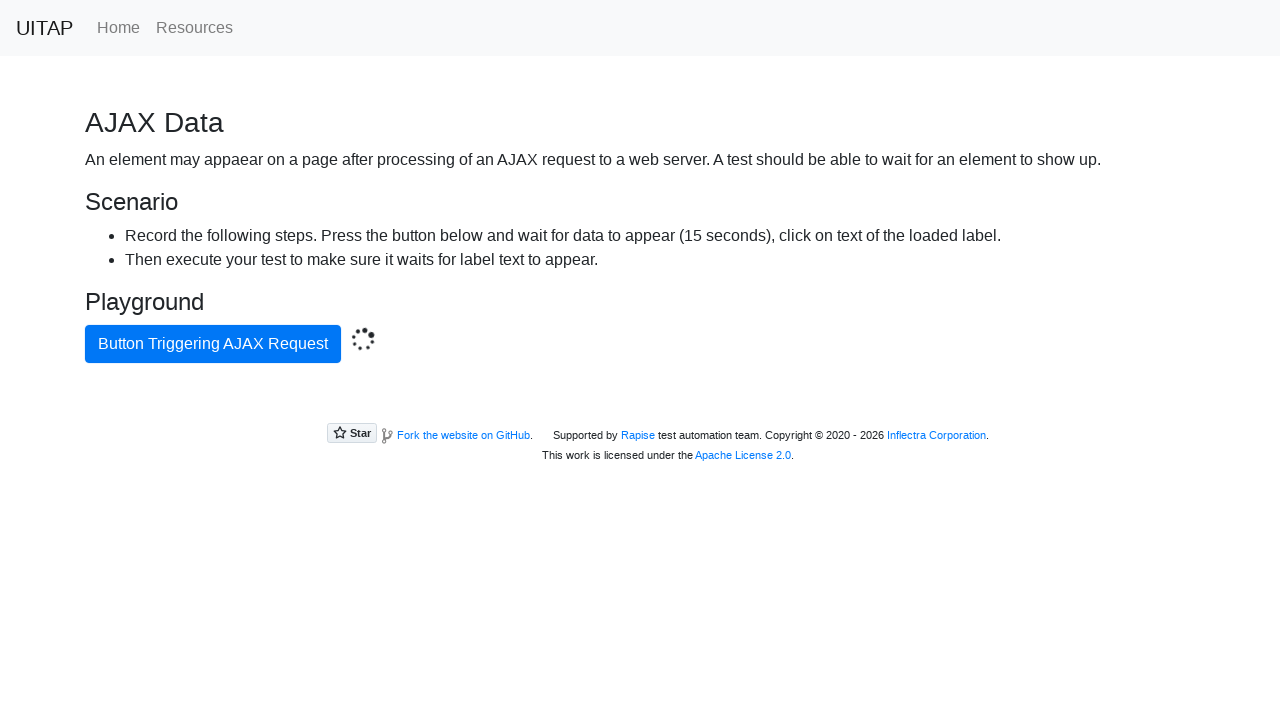

Success message appeared after AJAX call completed
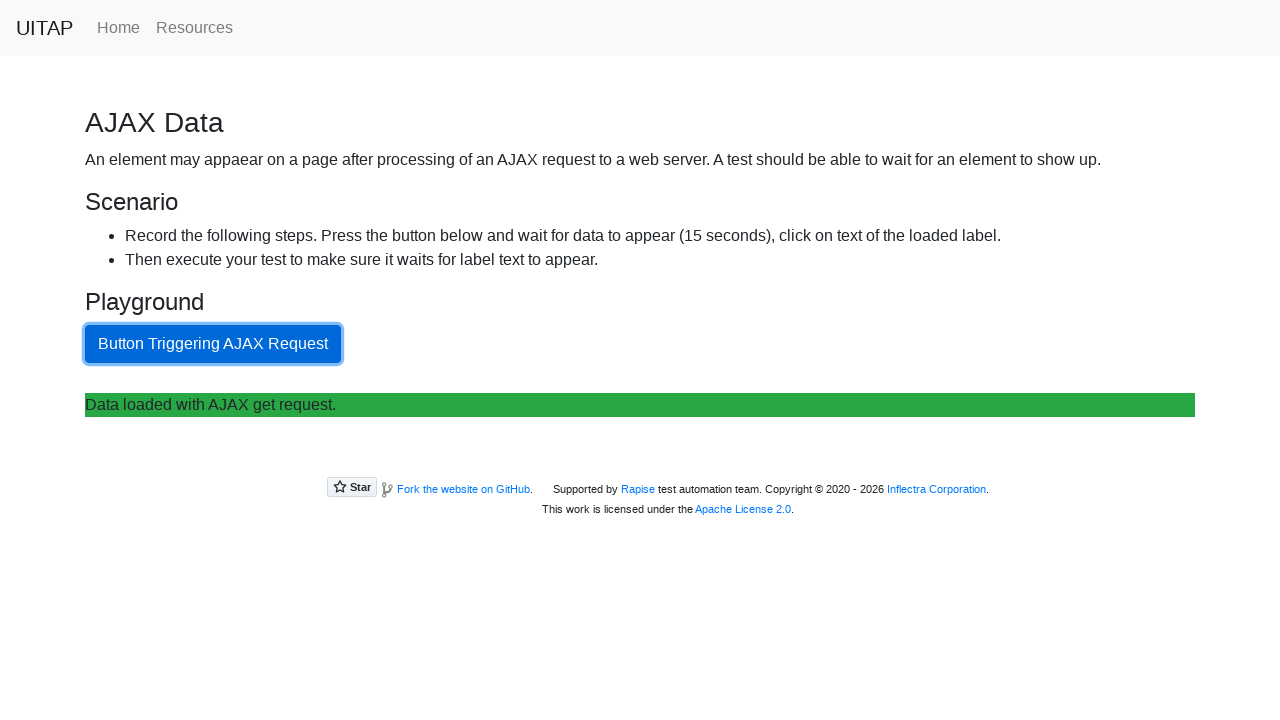

Retrieved success message text: Data loaded with AJAX get request.
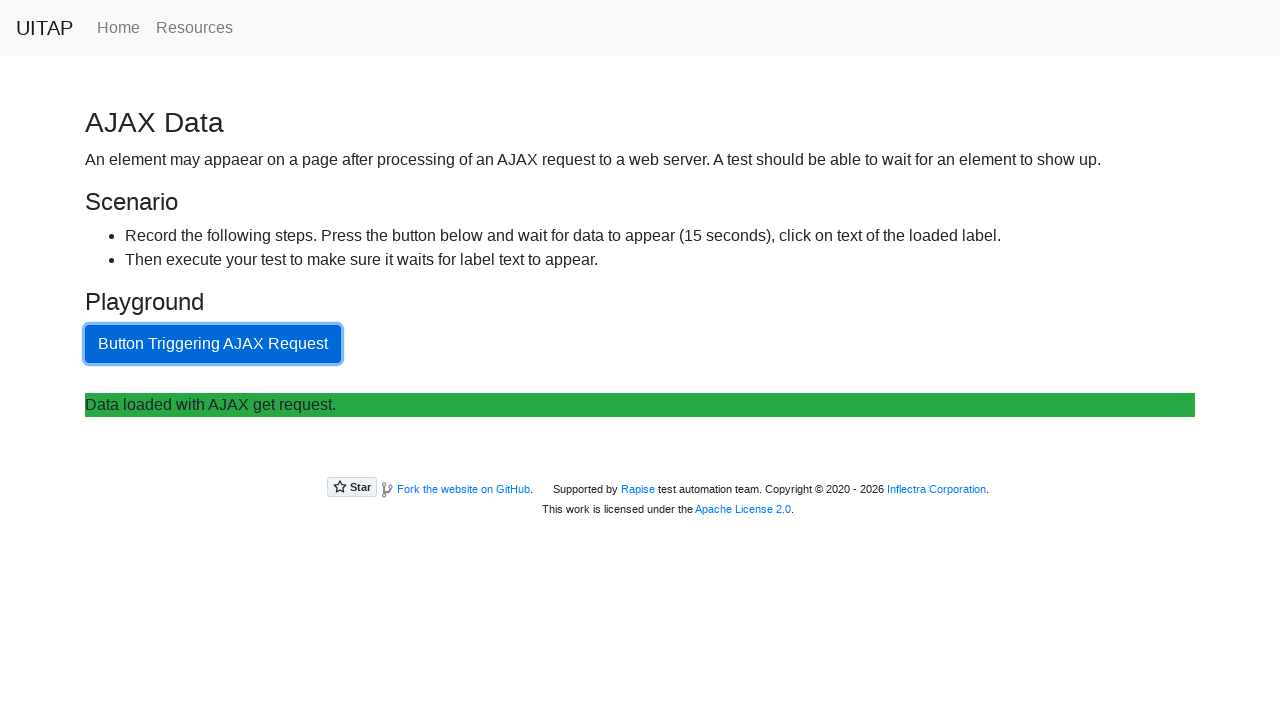

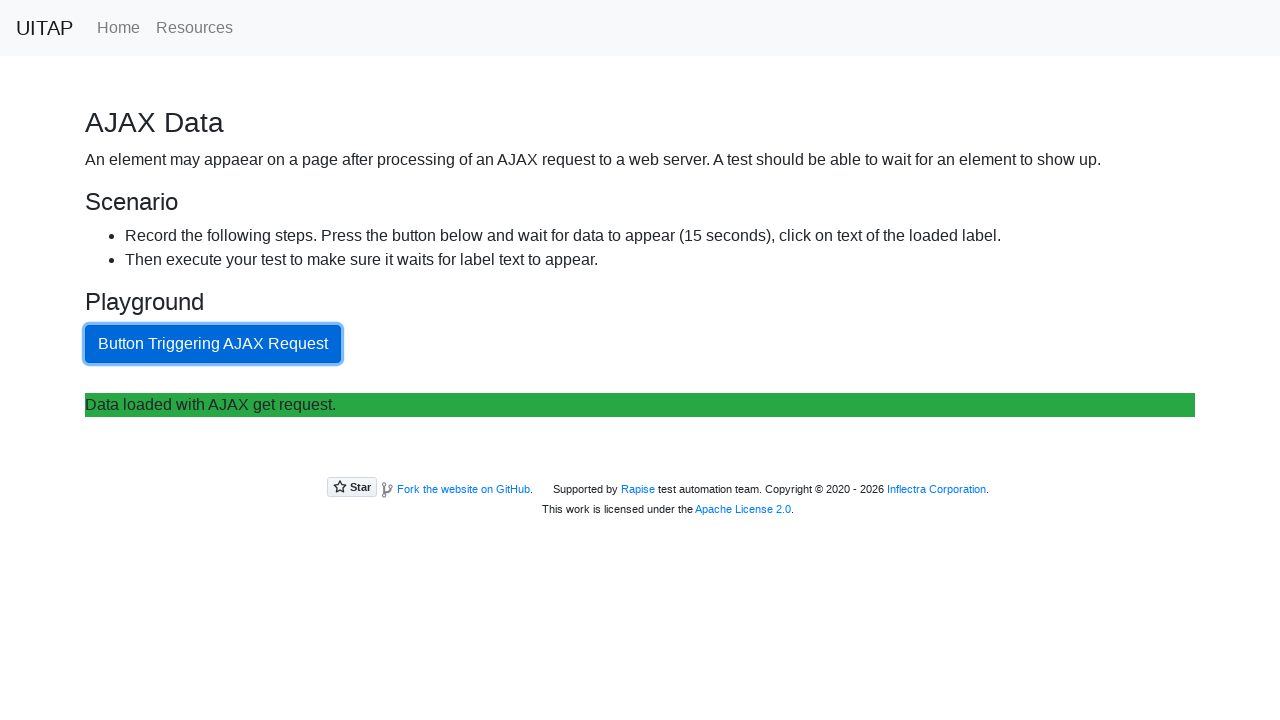